Tests link navigation by clicking a "Go to Dashboard" link and then navigating back to the original page

Starting URL: https://www.leafground.com/link.xhtml

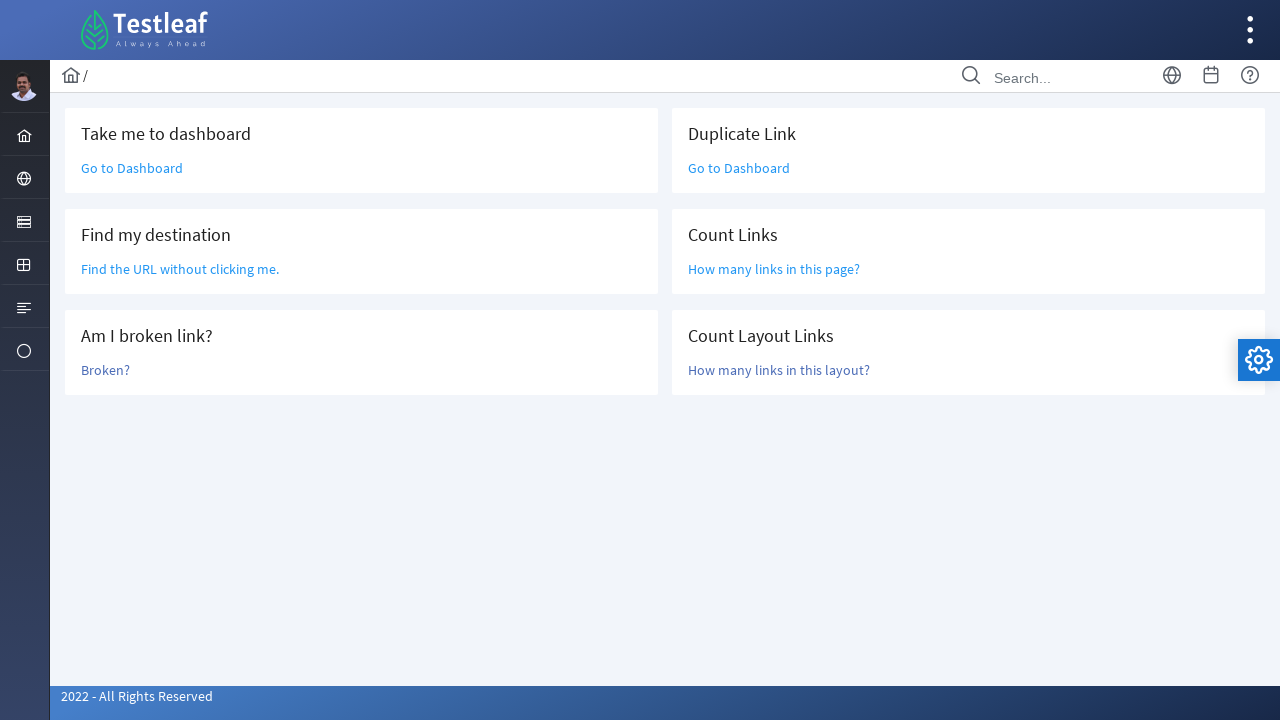

Clicked 'Go to Dashboard' link at (132, 168) on a:text('Go to Dashboard')
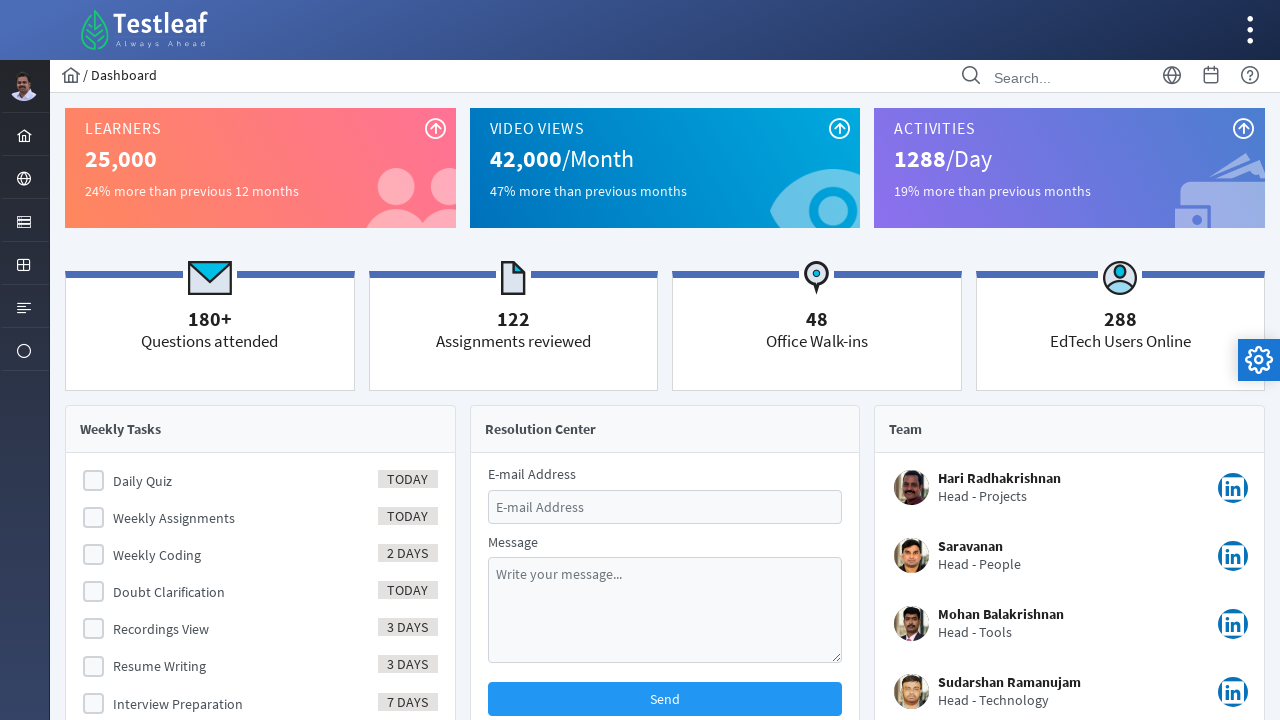

Waited for page load to complete after navigating to Dashboard
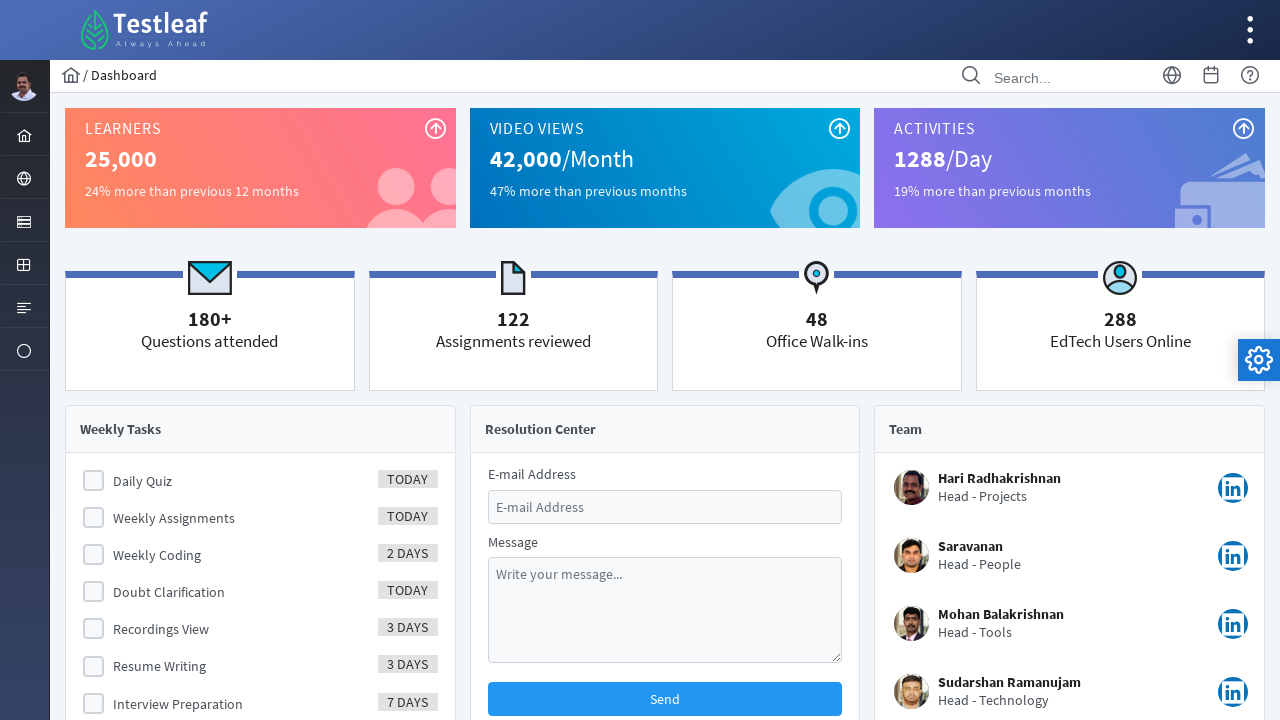

Navigated back to the original link page
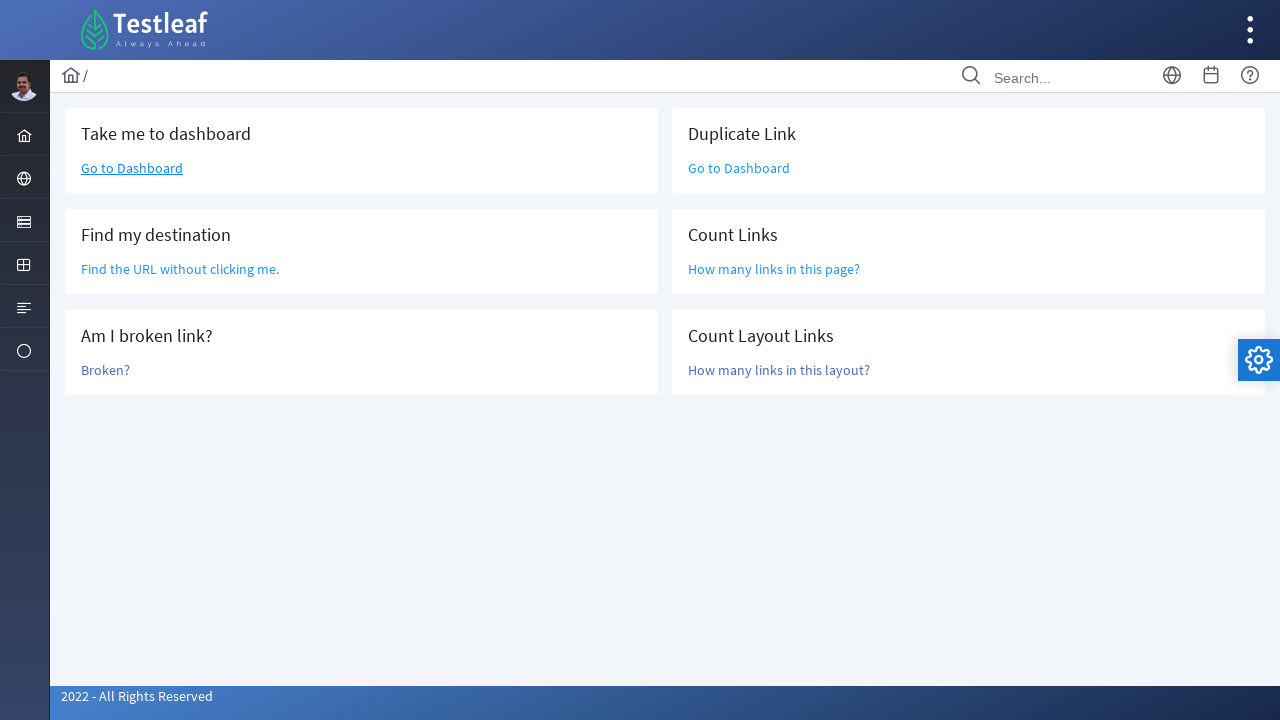

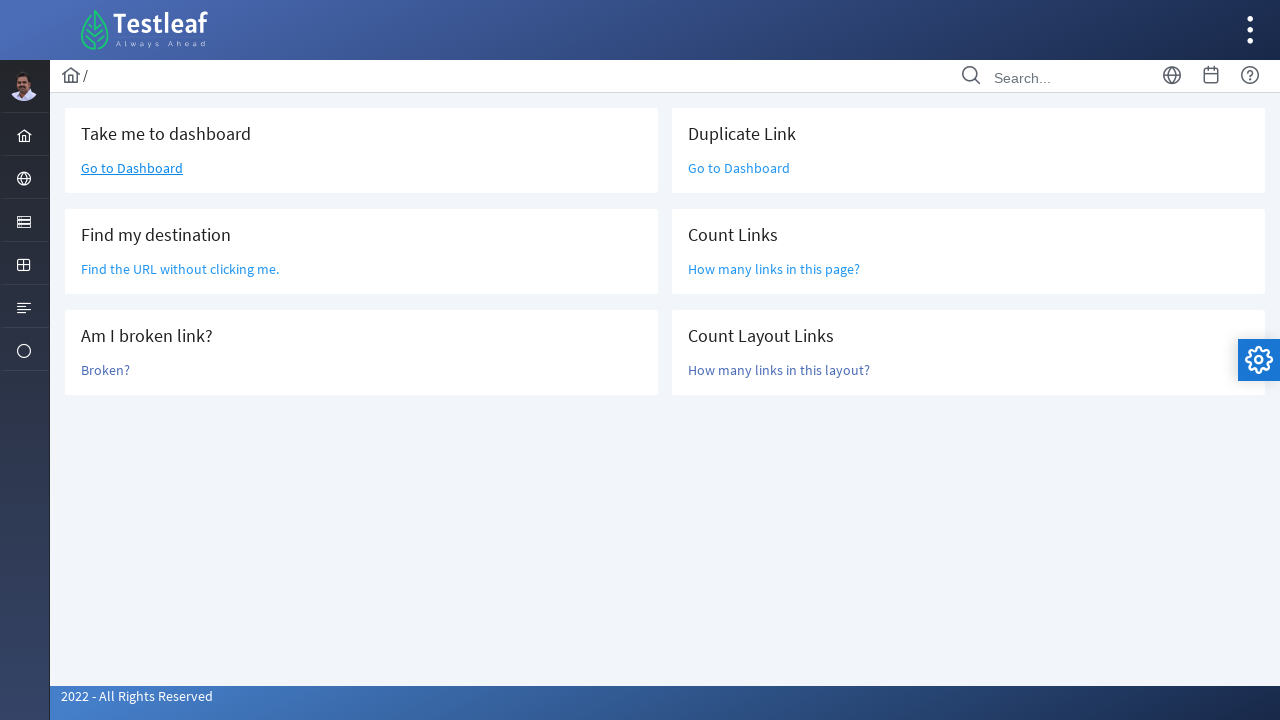